Tests injecting jQuery and jQuery Growl library into a page via JavaScript execution, then displays a growl notification message on the page.

Starting URL: http://the-internet.herokuapp.com

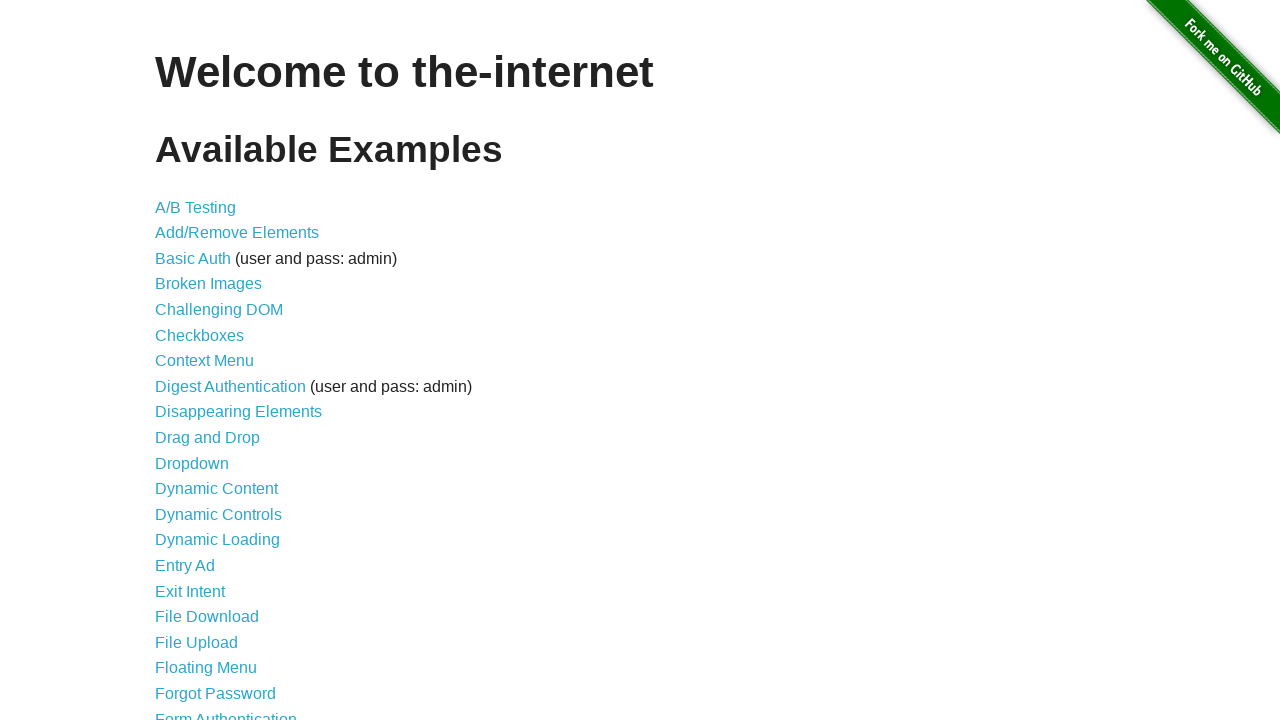

Injected jQuery library into page
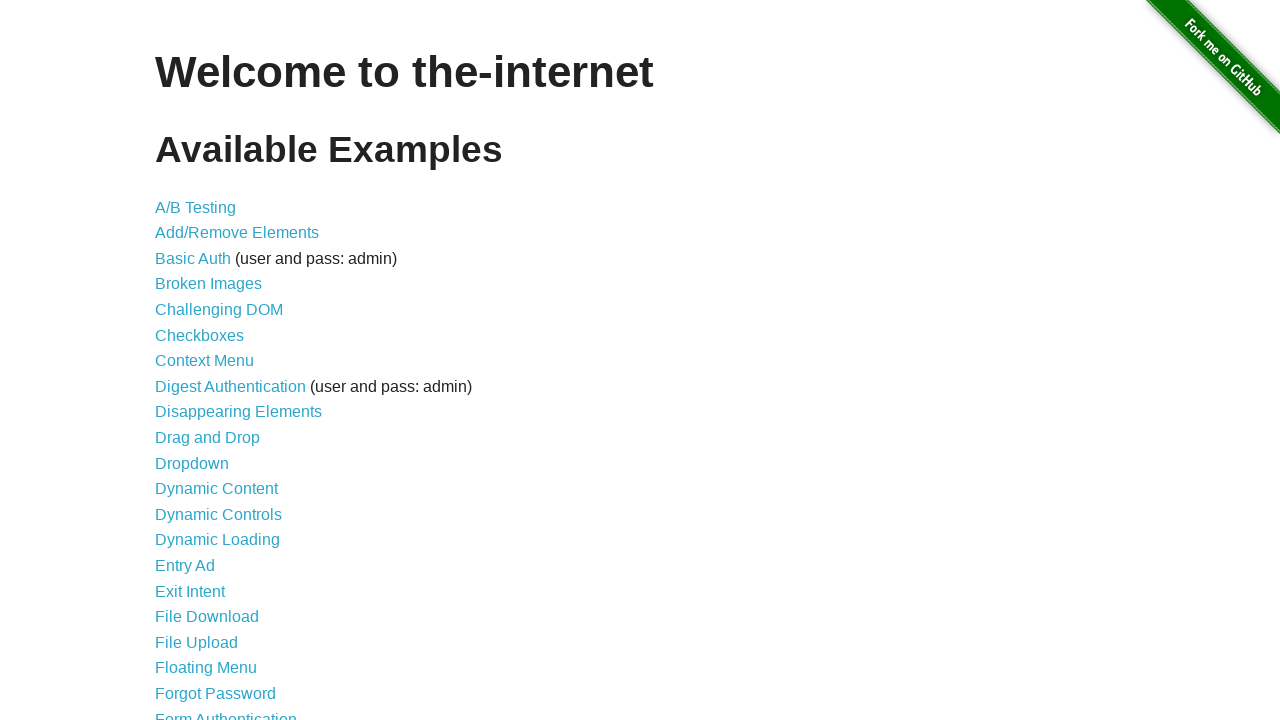

jQuery library loaded successfully
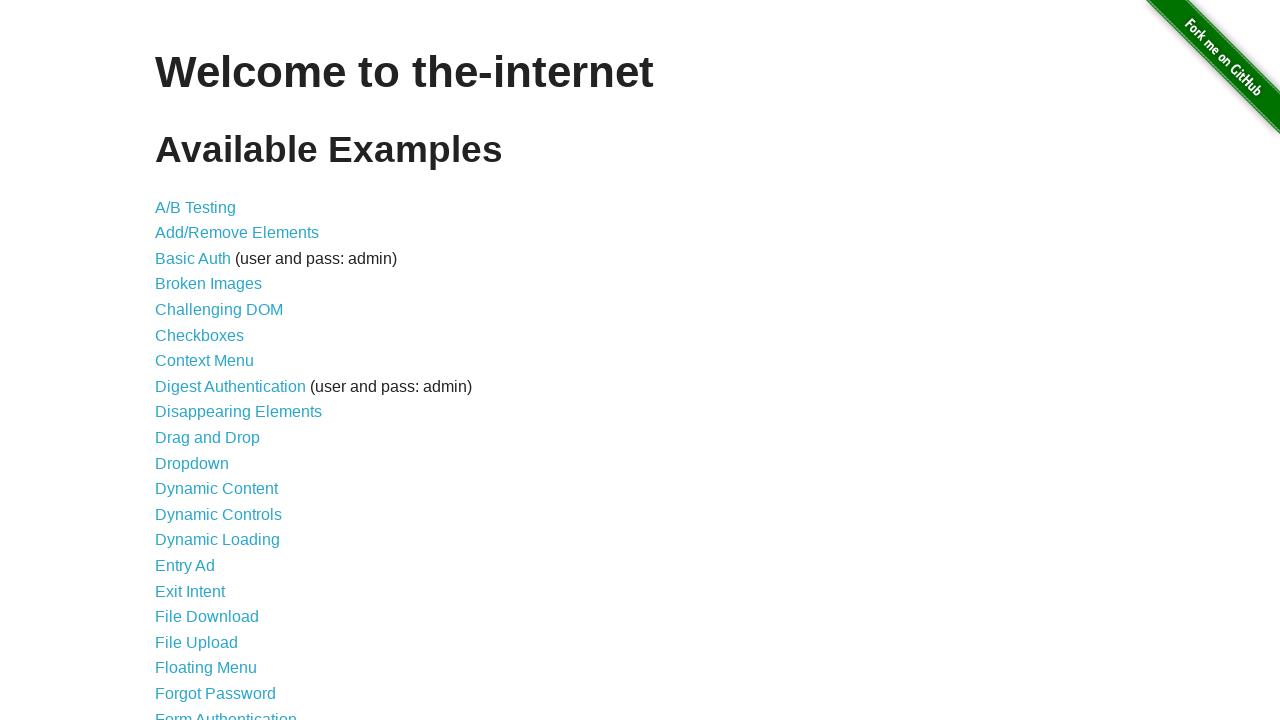

Injected jQuery Growl library script
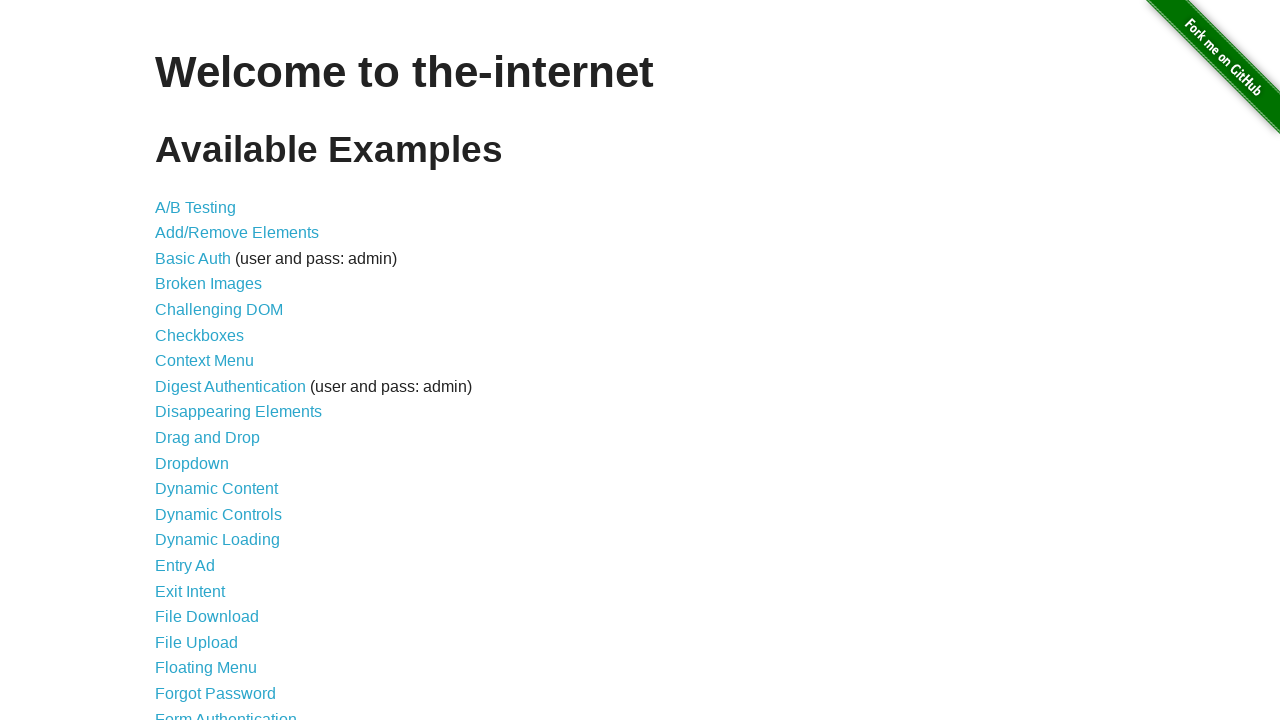

Injected jQuery Growl stylesheet
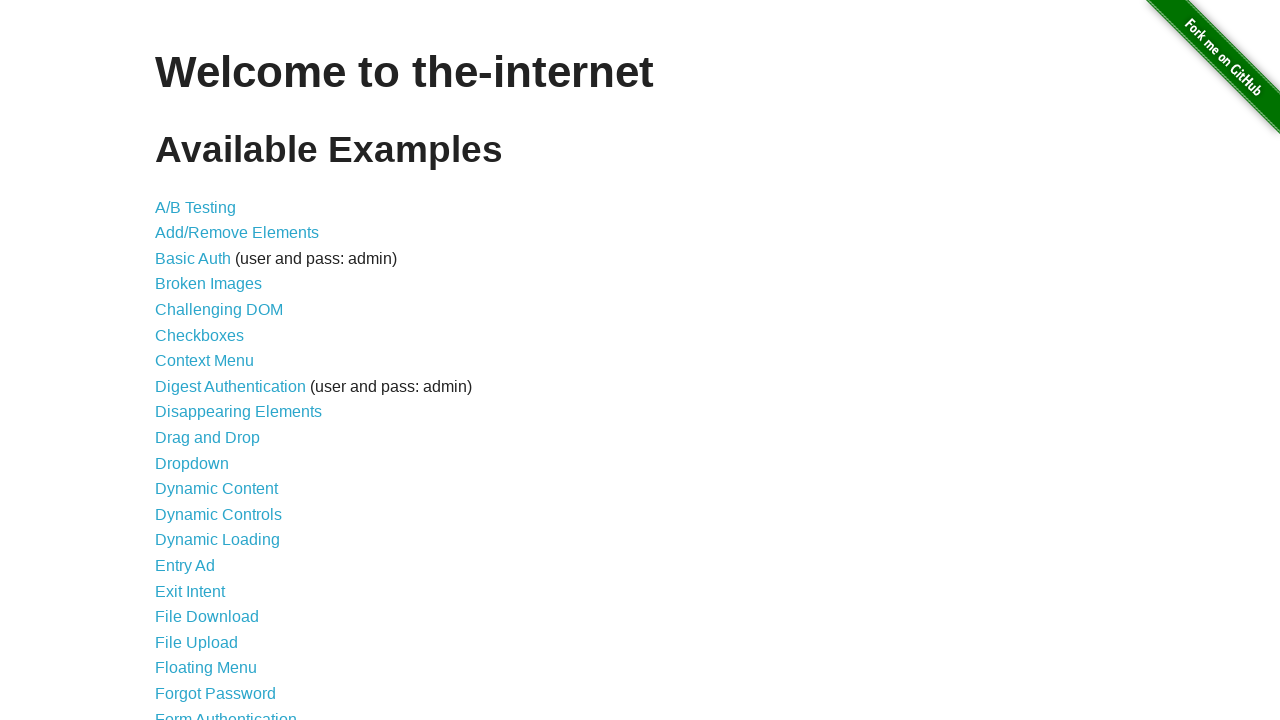

Waited 1 second for Growl library to fully load
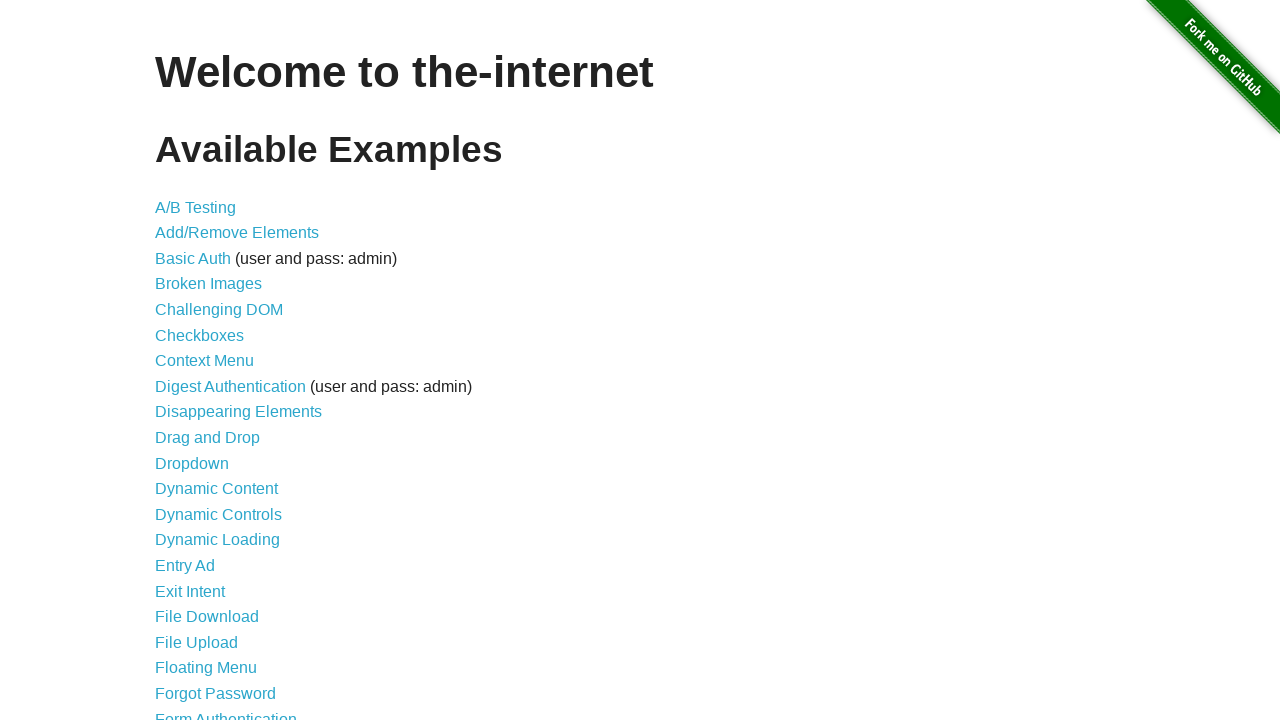

Displayed growl notification with title 'GET' and message '/'
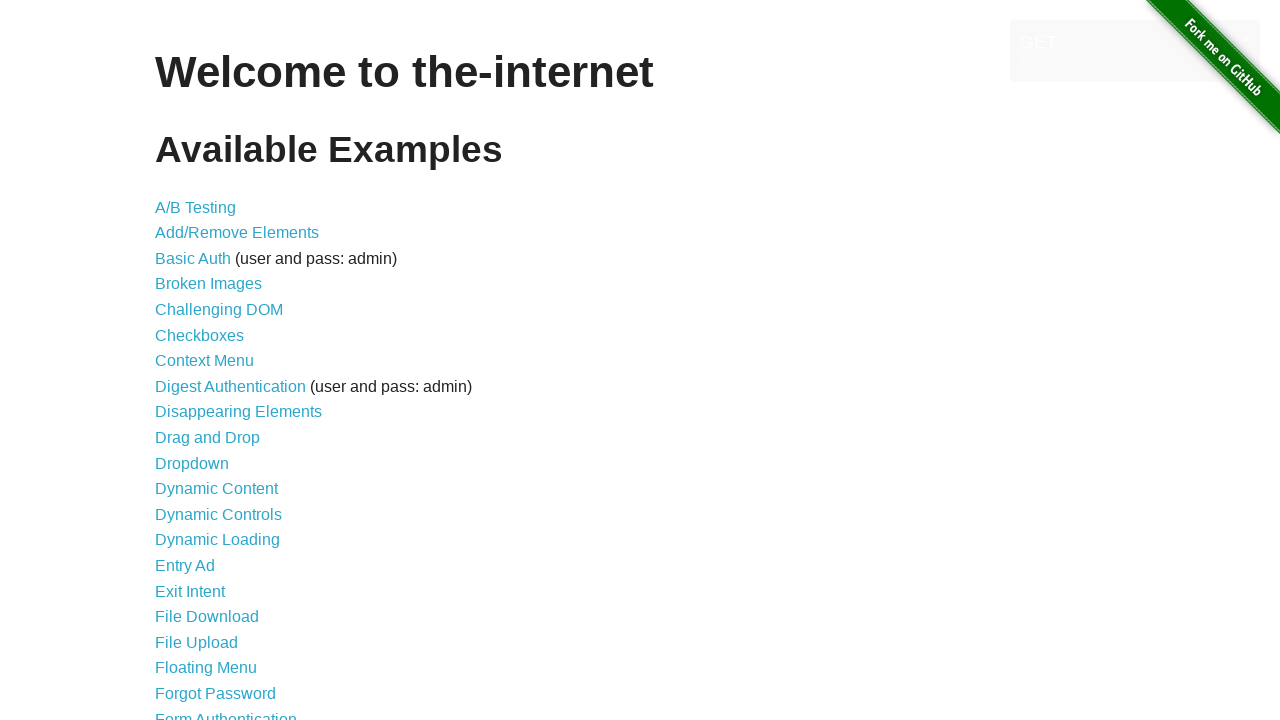

Waited 3 seconds for growl notification to display
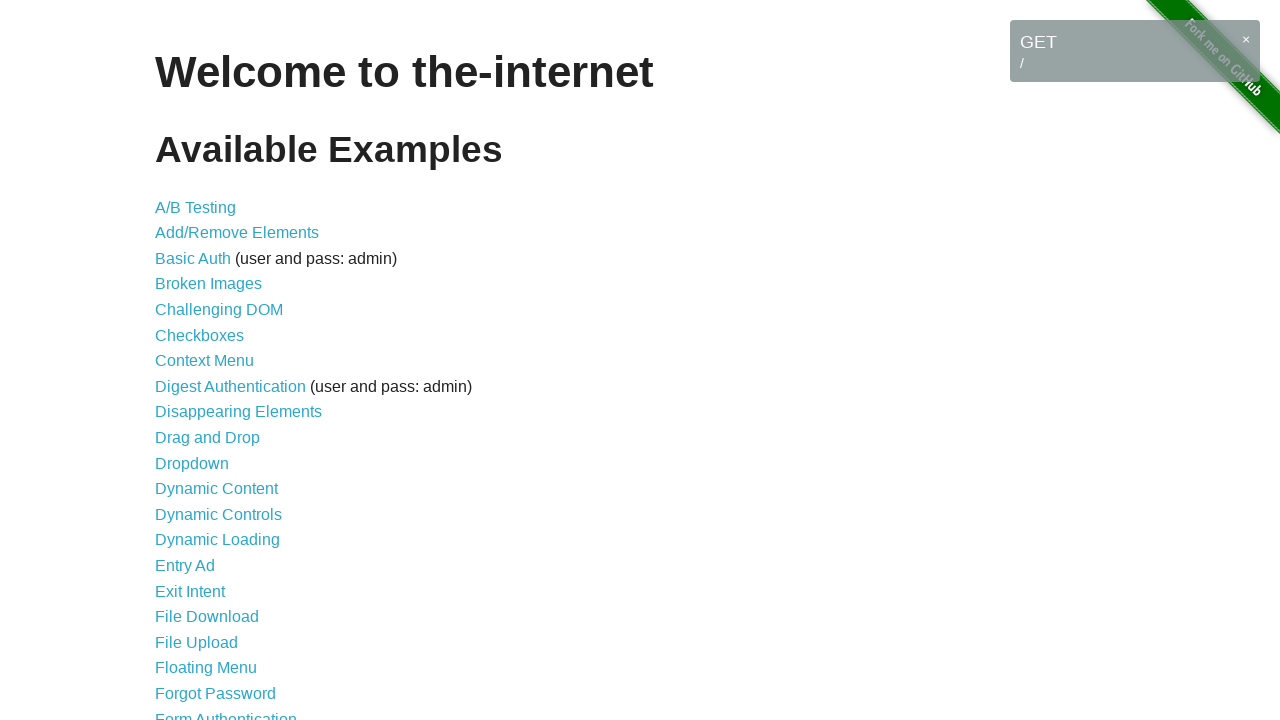

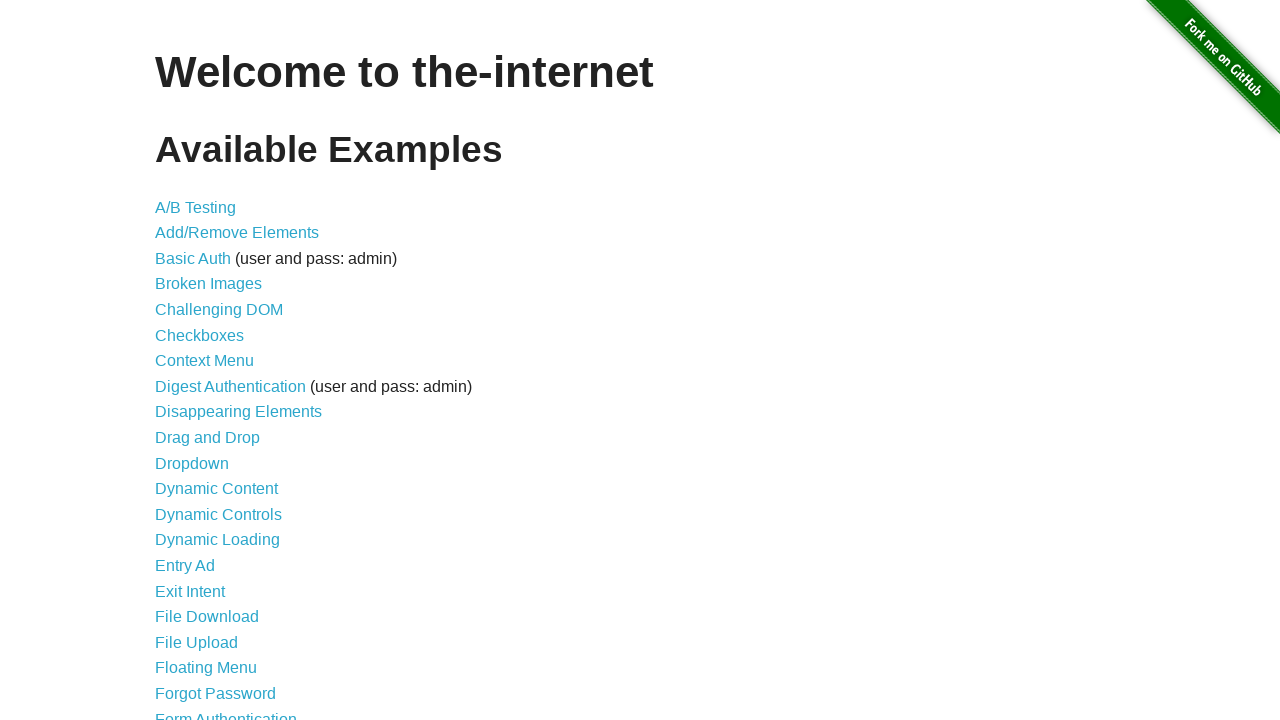